Tests the add/remove elements functionality by clicking Add Element button, verifying Delete button appears, then clicking Delete to remove it

Starting URL: https://the-internet.herokuapp.com/add_remove_elements/

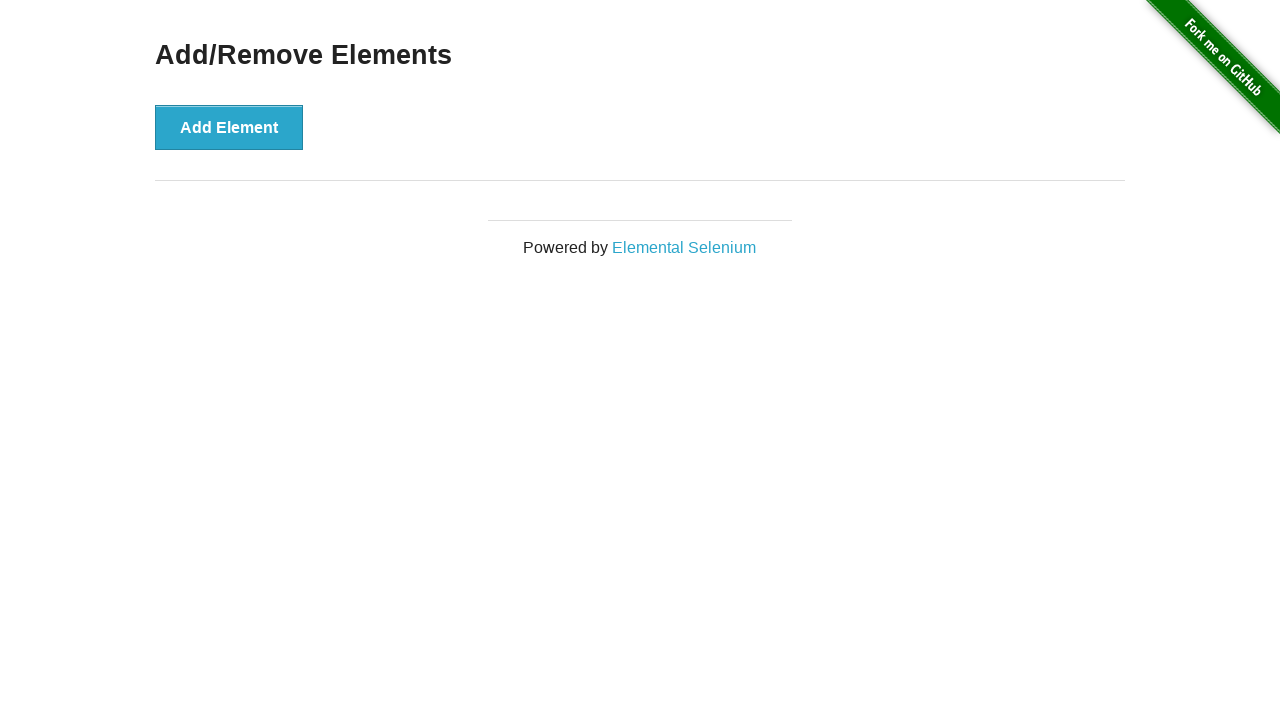

Clicked Add Element button at (229, 127) on text='Add Element'
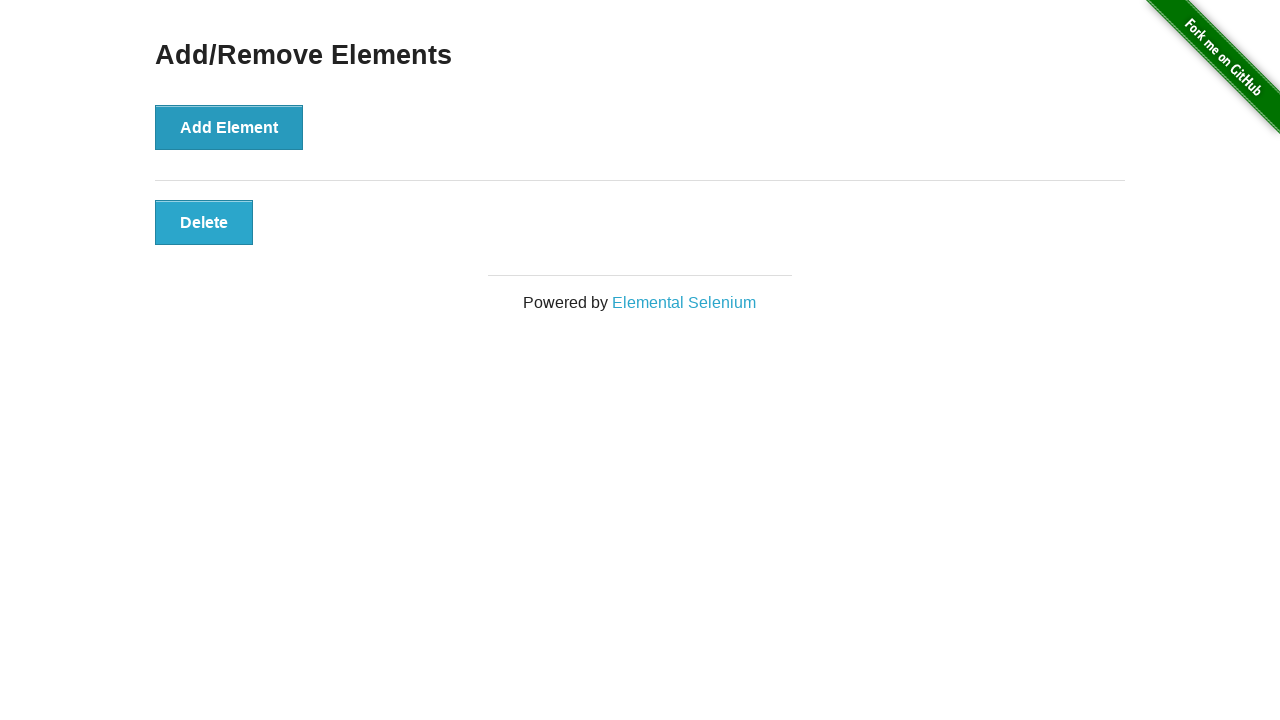

Delete button appeared and is visible
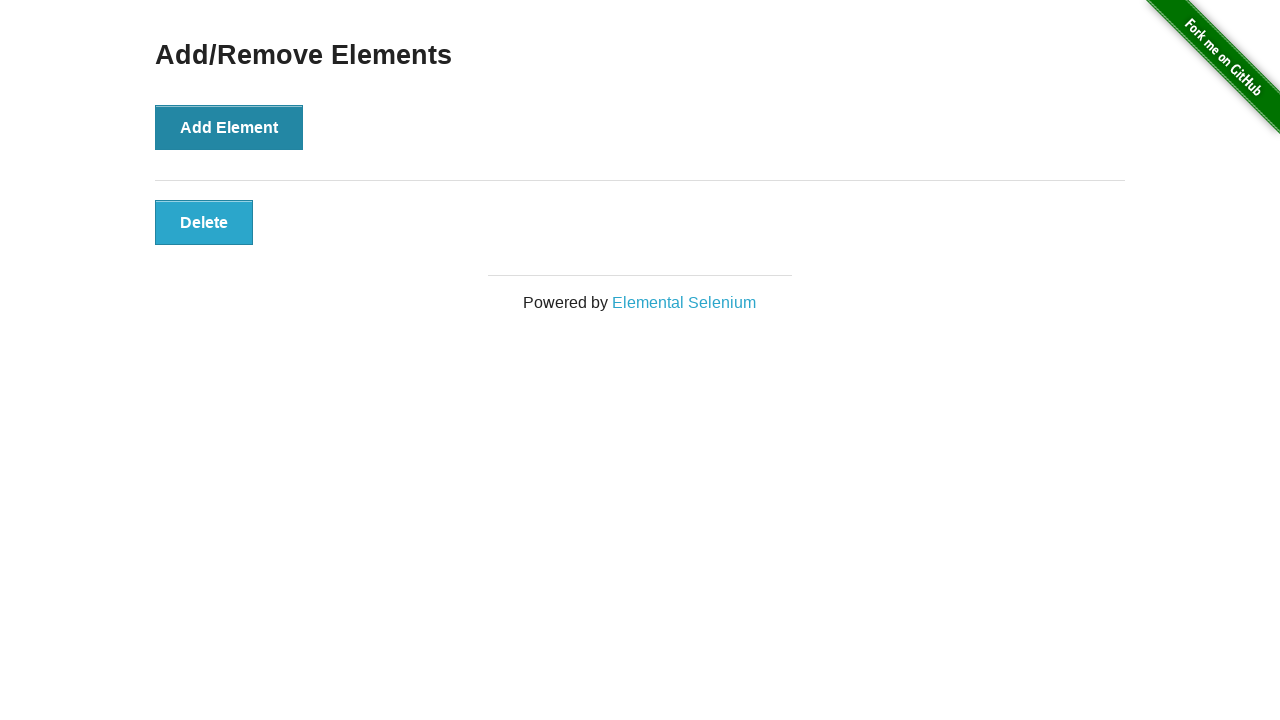

Clicked Delete button to remove the element at (204, 222) on text='Delete'
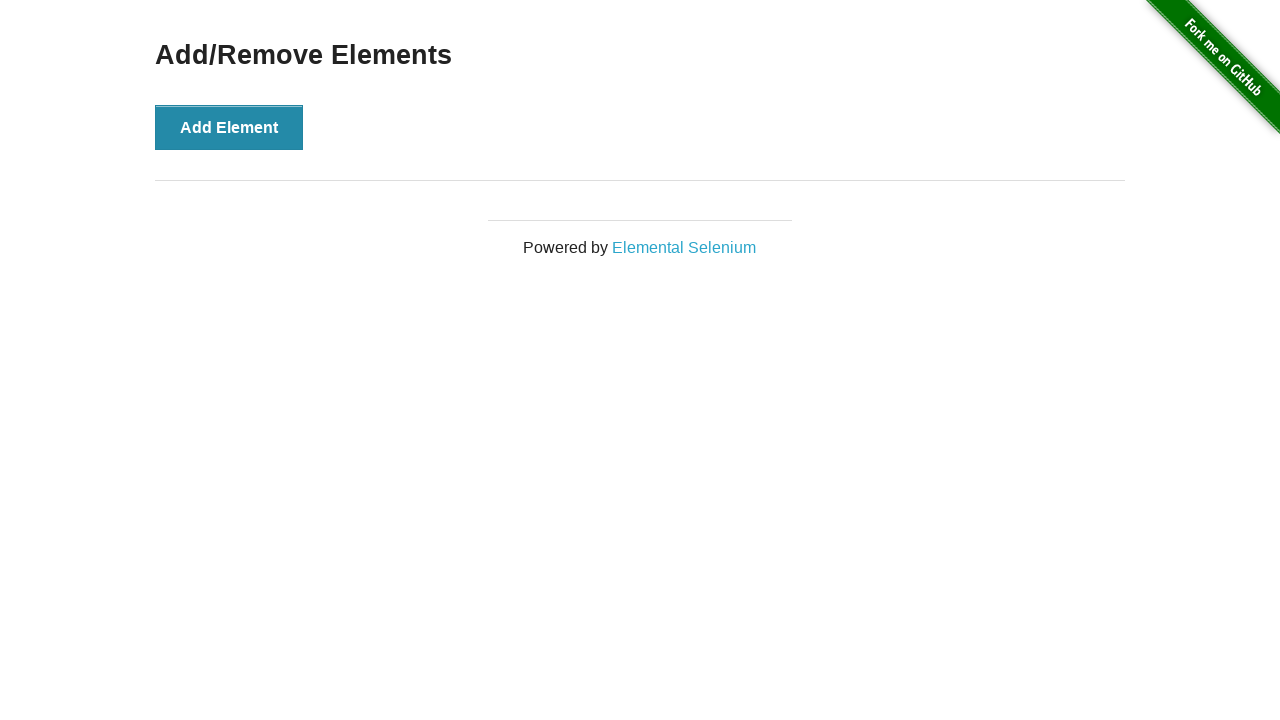

Add/Remove Elements heading is still visible after deletion
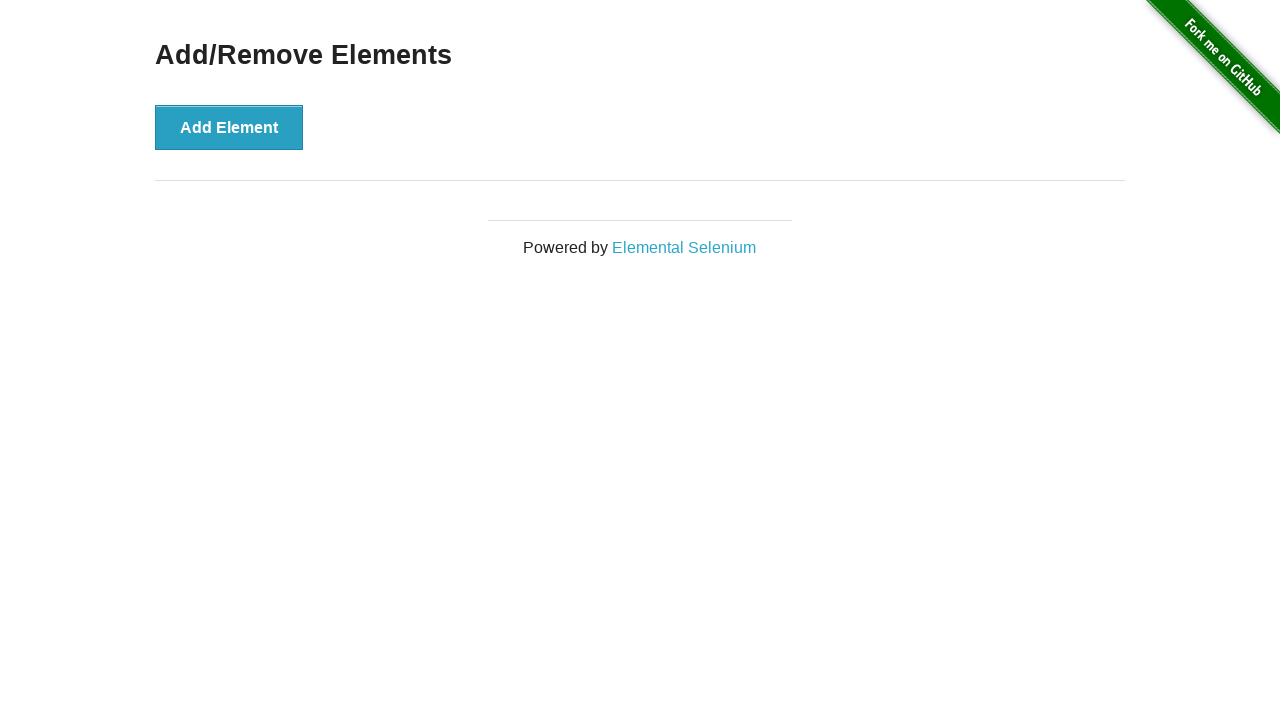

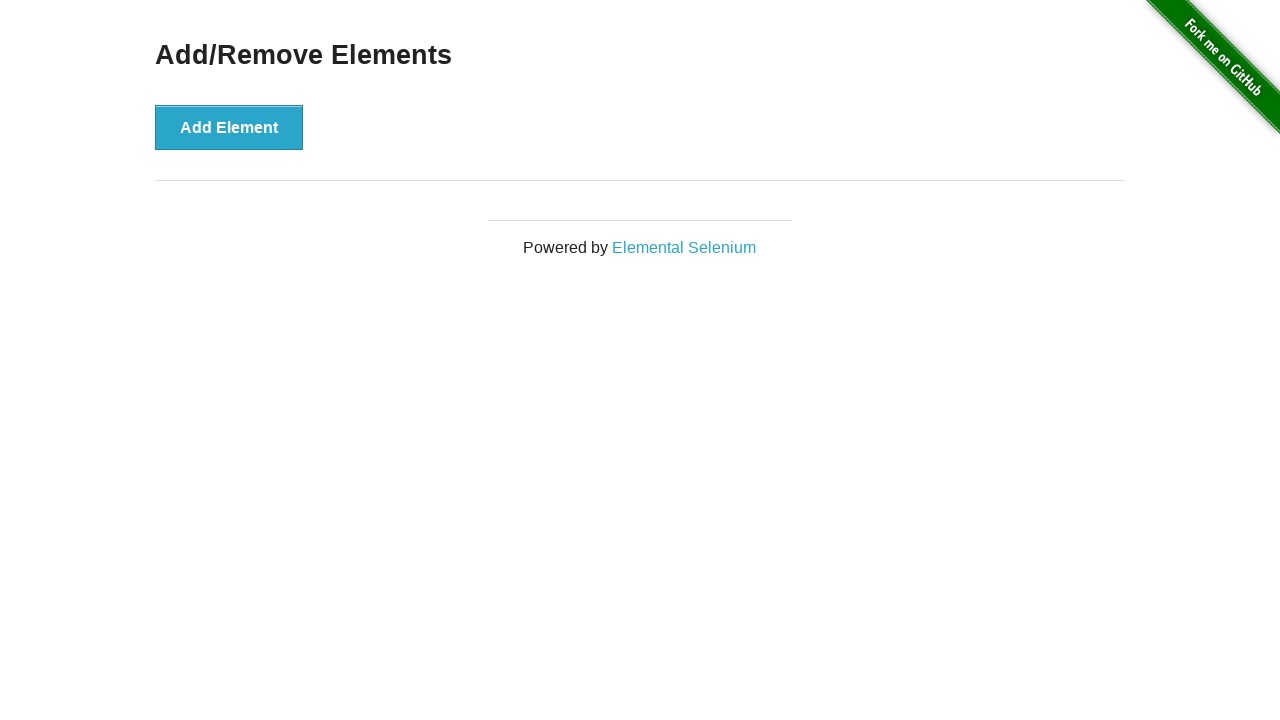